Tests a text input form by filling a textarea with text and submitting the form

Starting URL: https://suninjuly.github.io/text_input_task.html

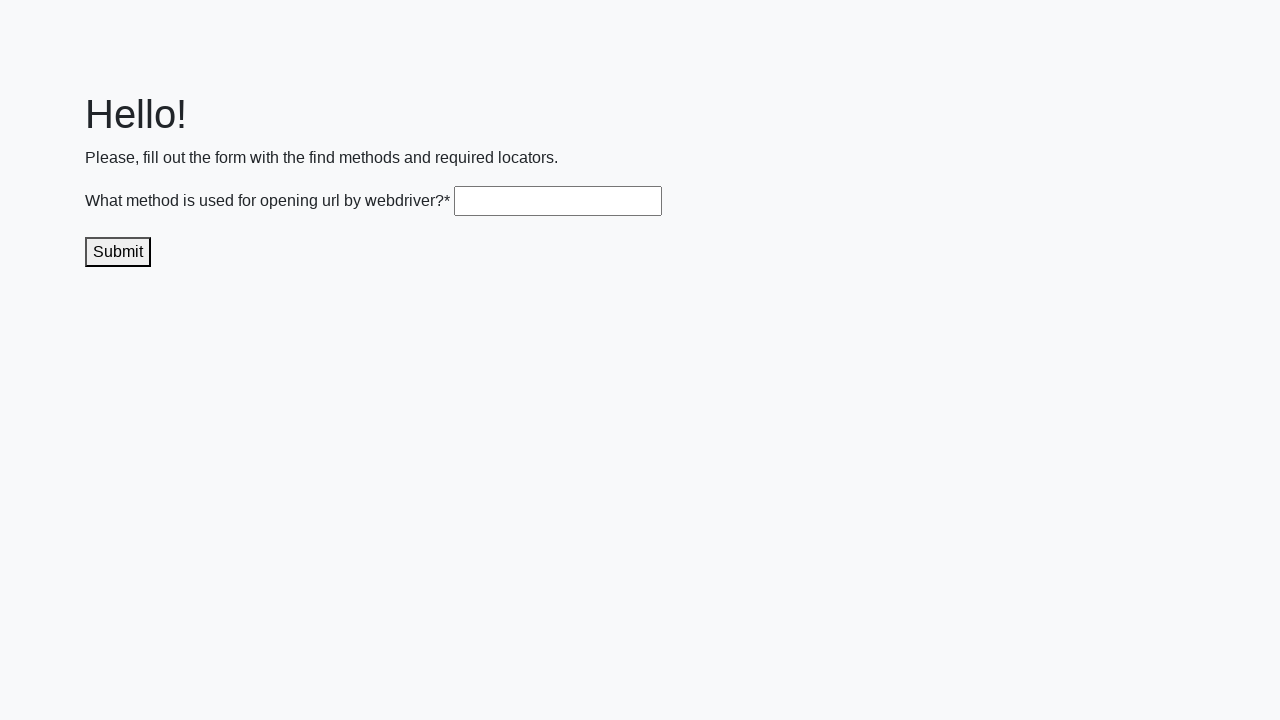

Filled textarea with 'get()' on .textarea
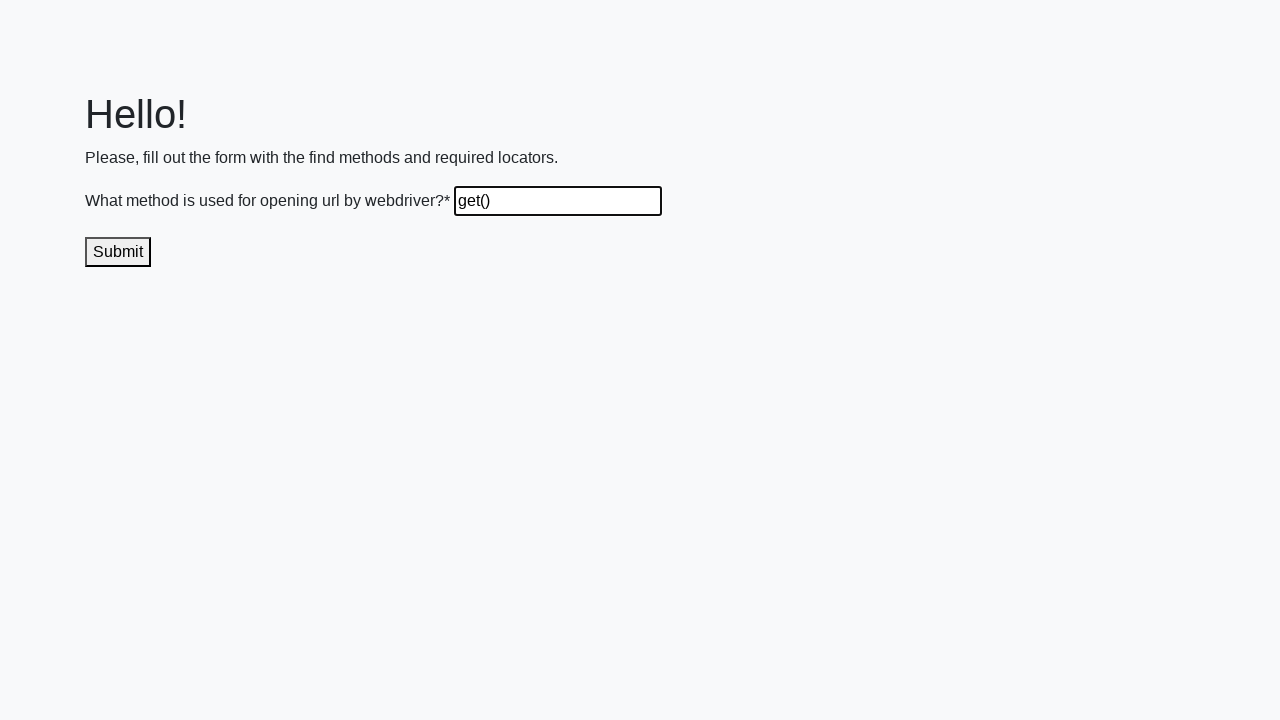

Clicked submit button to submit the form at (118, 252) on .submit-submission
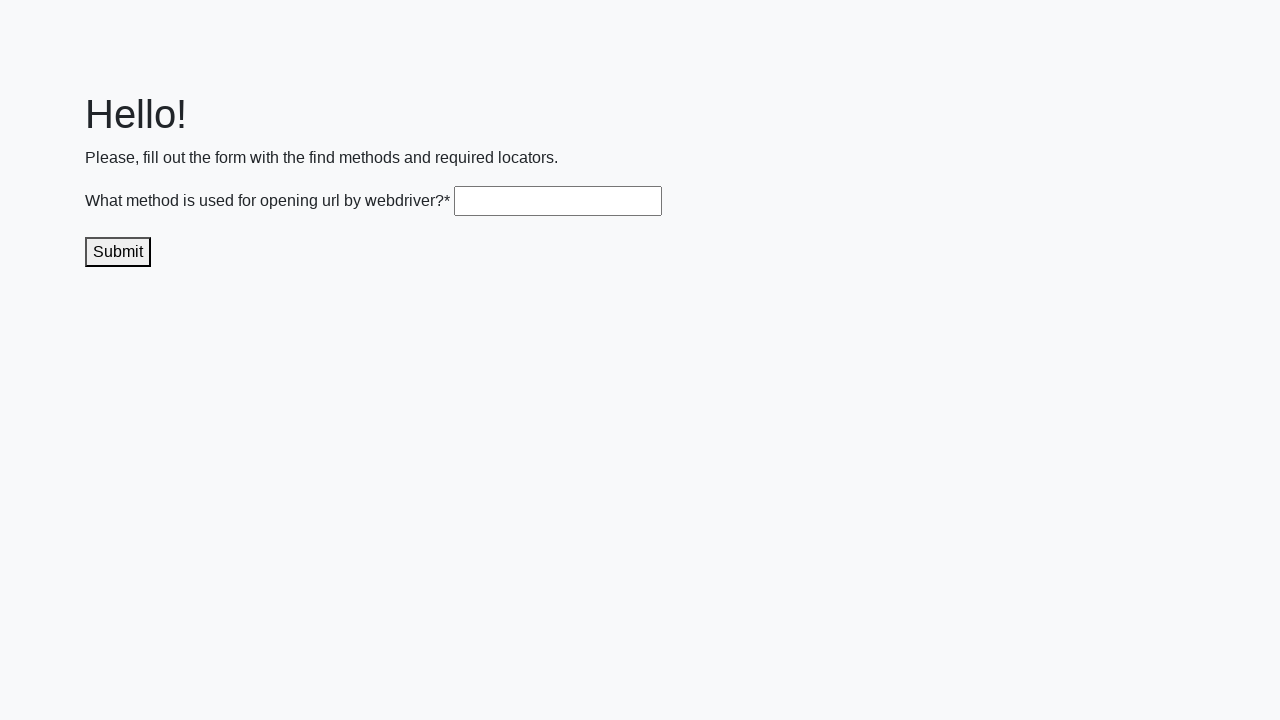

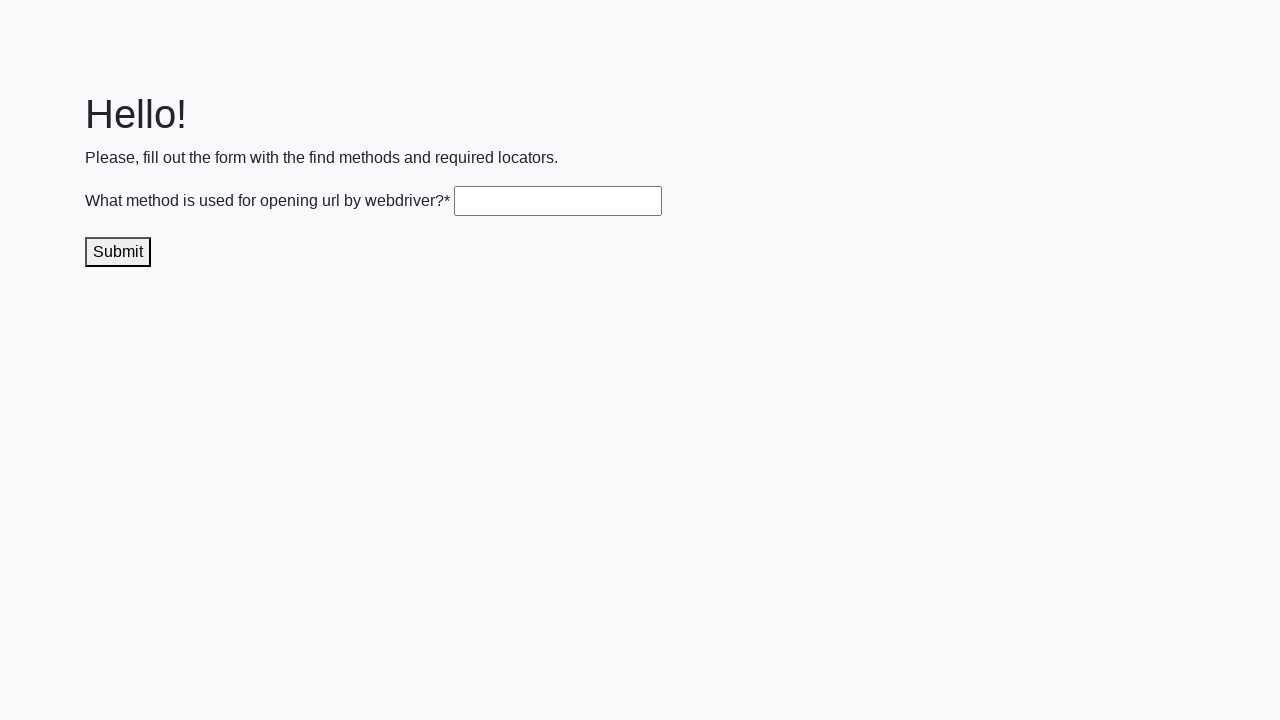